Tests browser navigation by visiting two different pages, then using back and forward navigation buttons to verify browser history functionality

Starting URL: http://demo.automationtesting.in/Windows.html

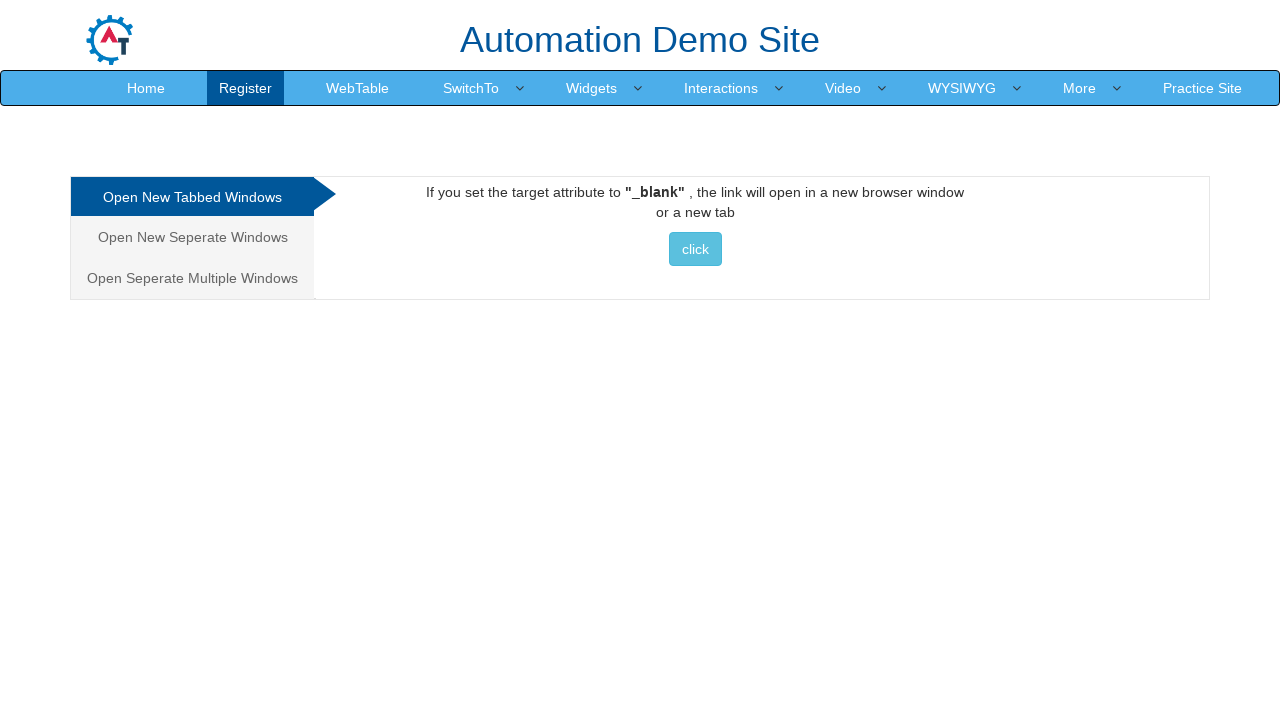

Navigated to starting URL: http://demo.automationtesting.in/Windows.html
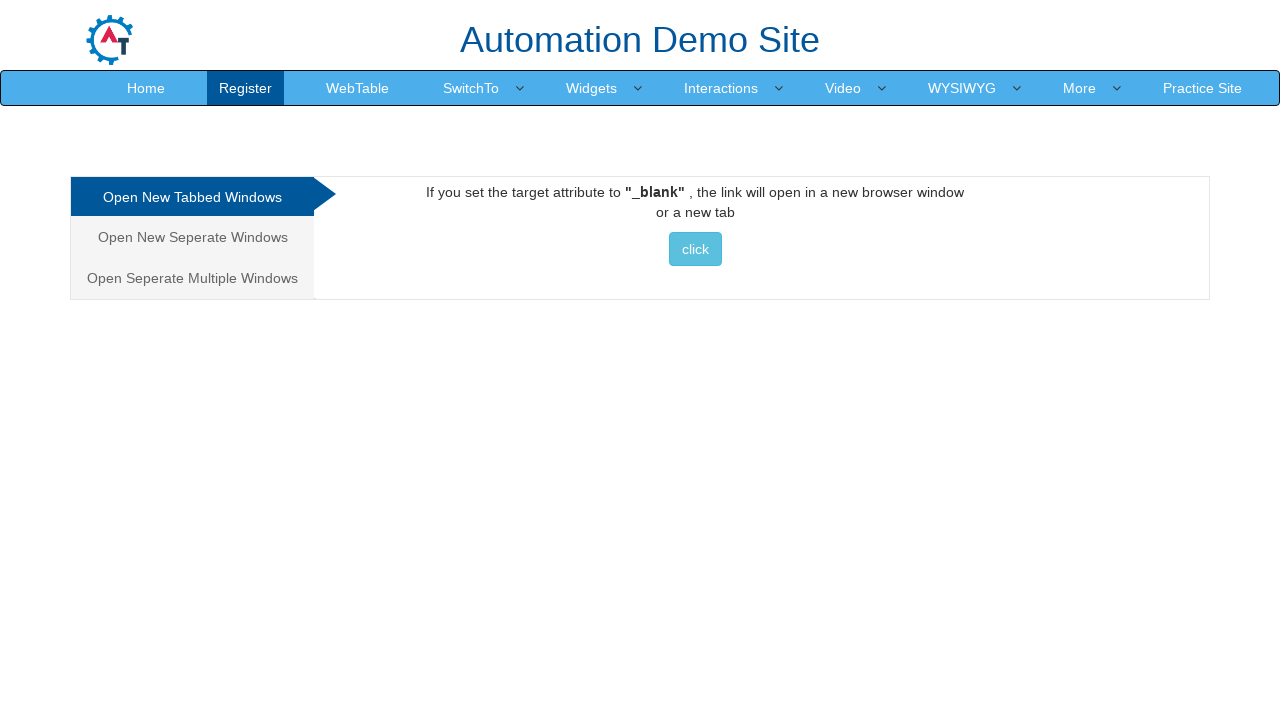

Navigated to second page: https://www.pavantestingtools.com/p/blog-page.html
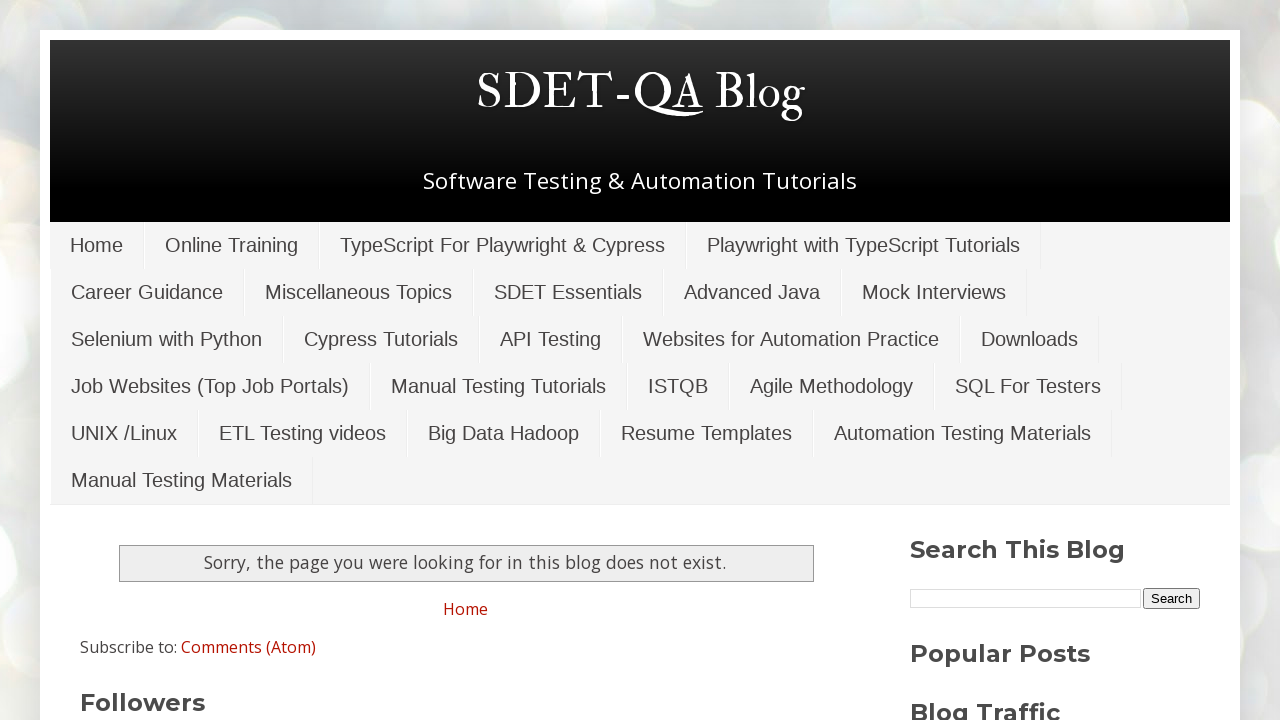

Used browser back button to navigate to previous page
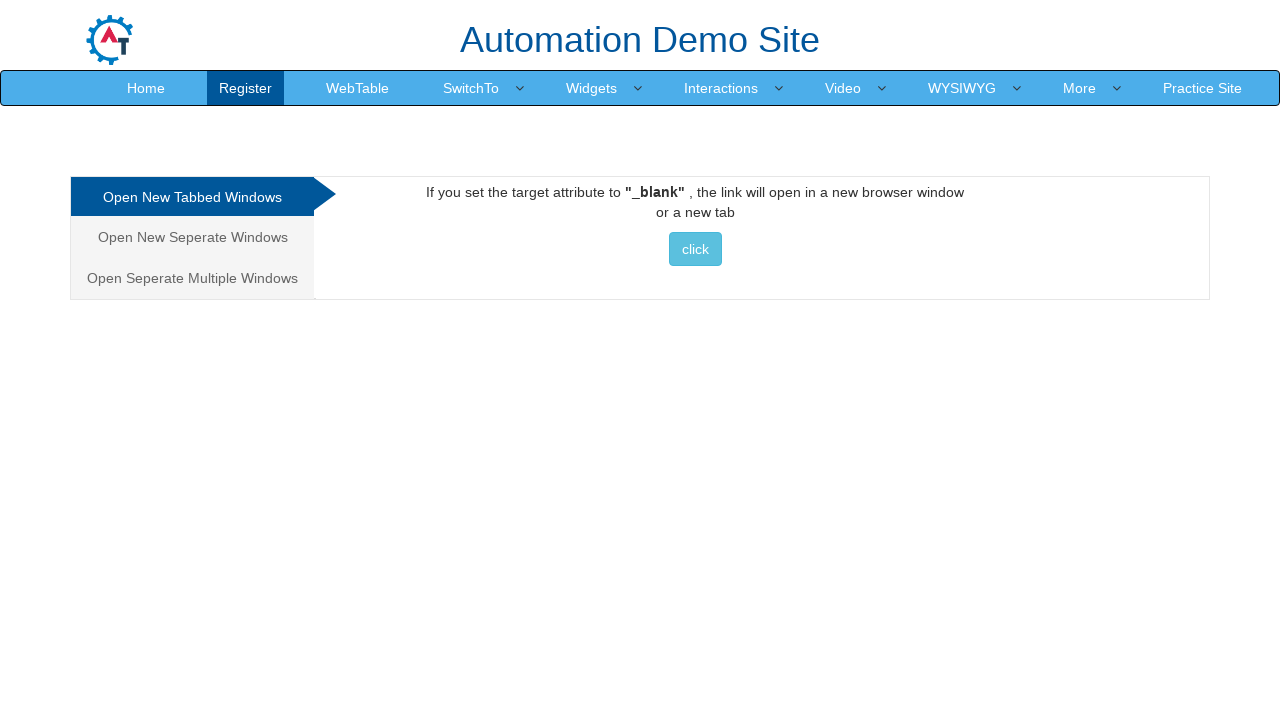

Used browser forward button to navigate to second page again
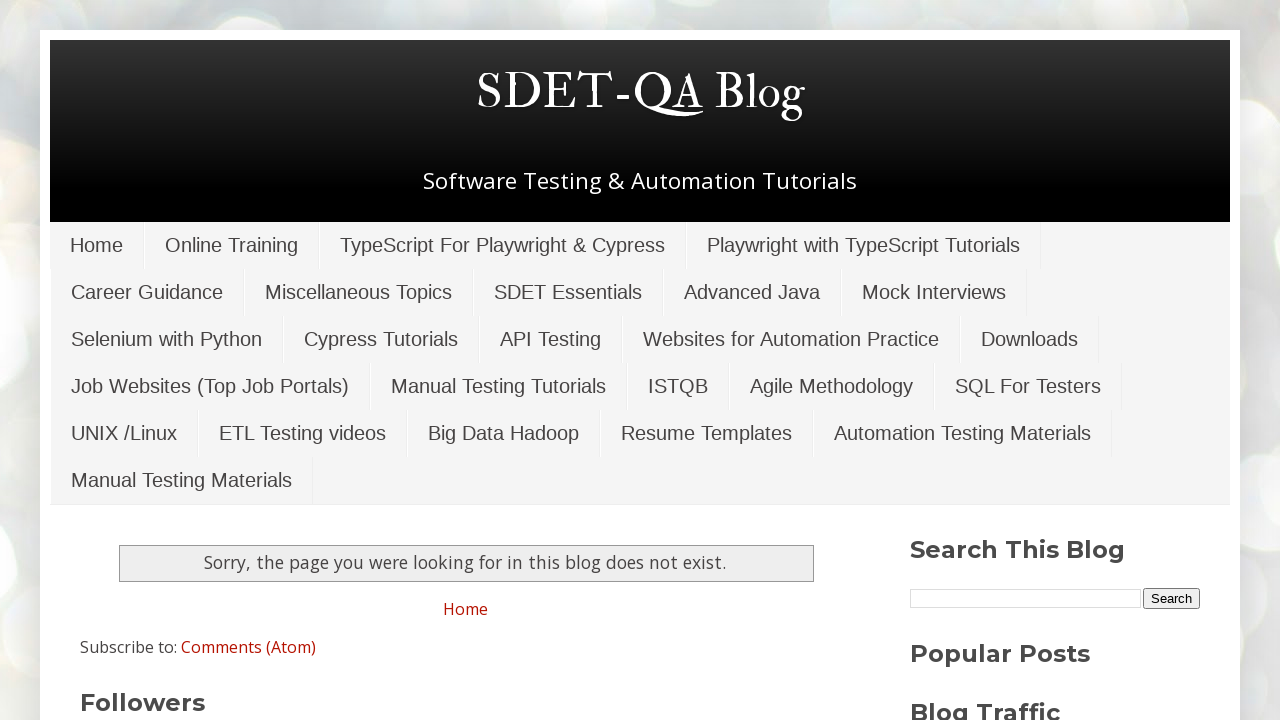

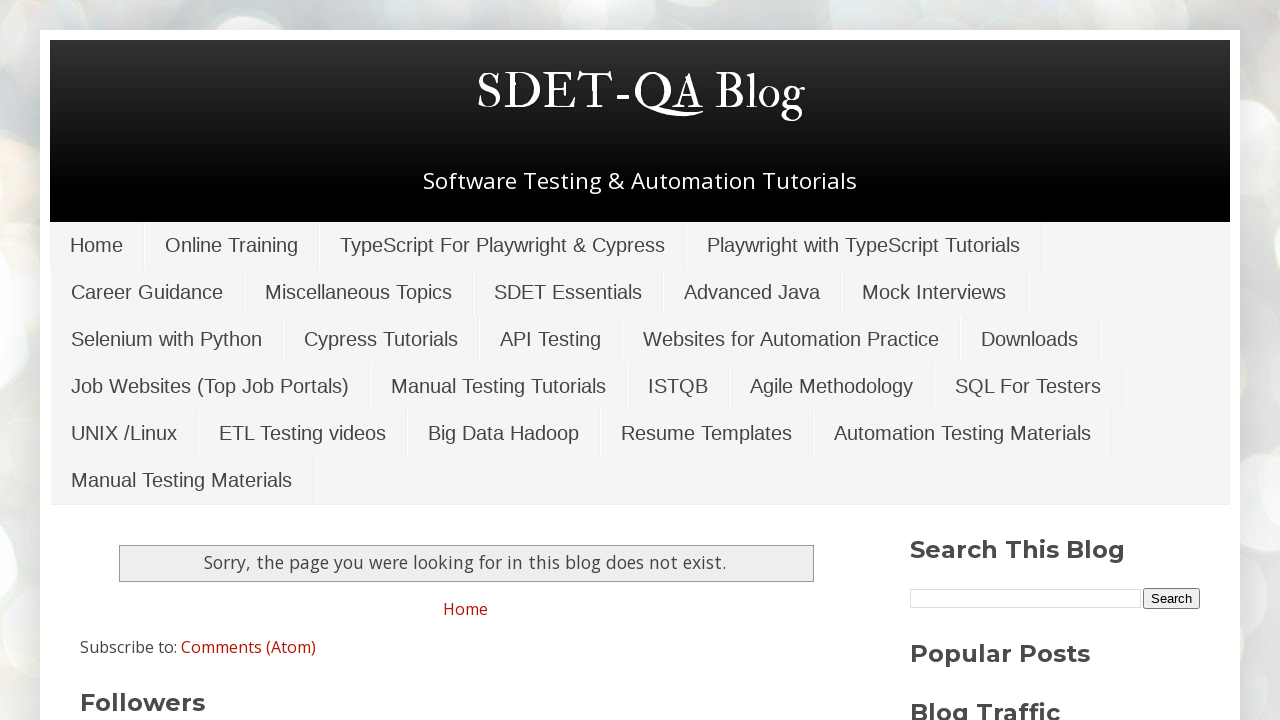